Tests a multi-step button clicking sequence with auto-wait functionality involving start, continue, and final buttons

Starting URL: https://demoapp-sable-gamma.vercel.app/

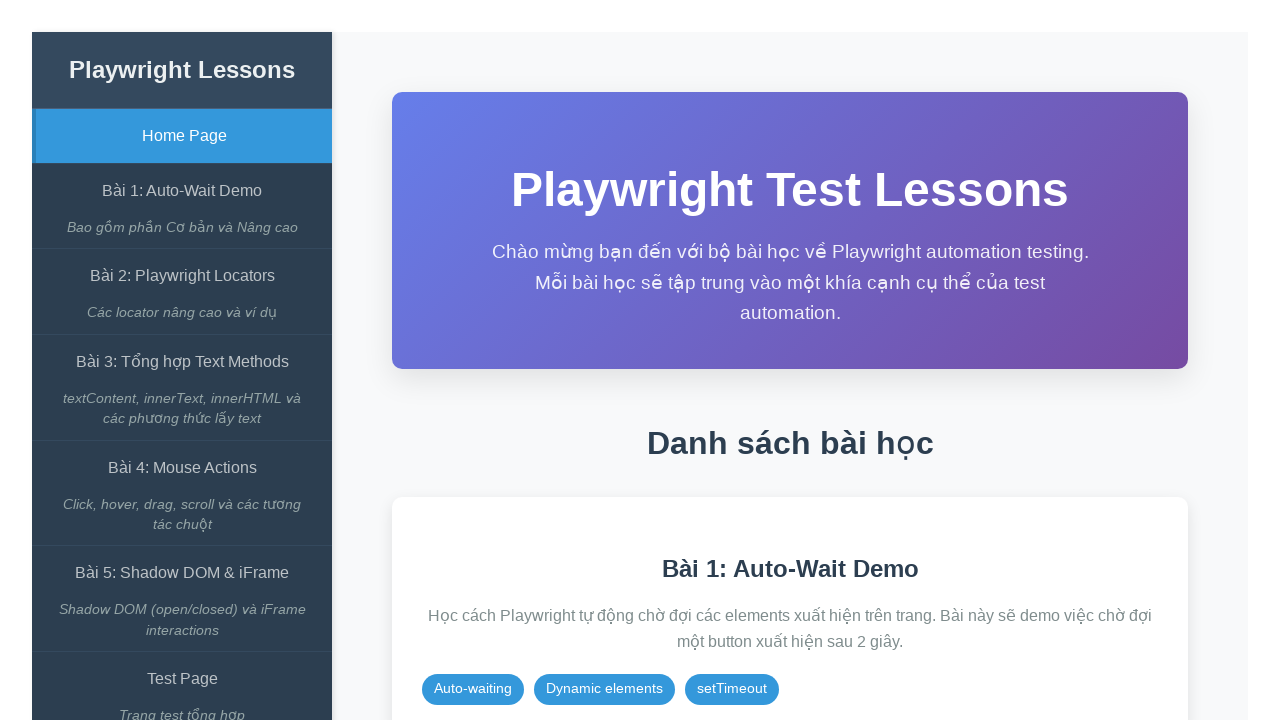

Clicked on the Auto-Wait Demo link at (182, 191) on internal:role=link[name="Bài 1: Auto-Wait Demo"i]
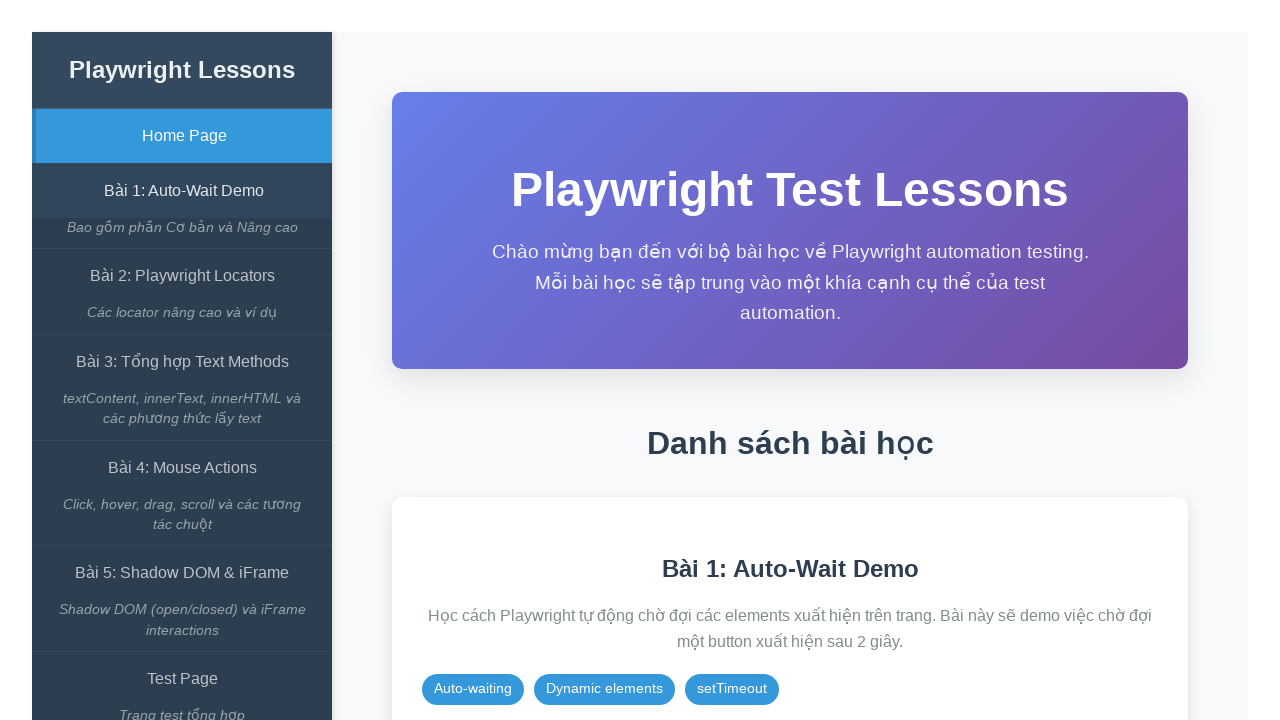

Clicked the start test button at (868, 361) on xpath=//span[contains(text(),'Bắt đầu Test')]
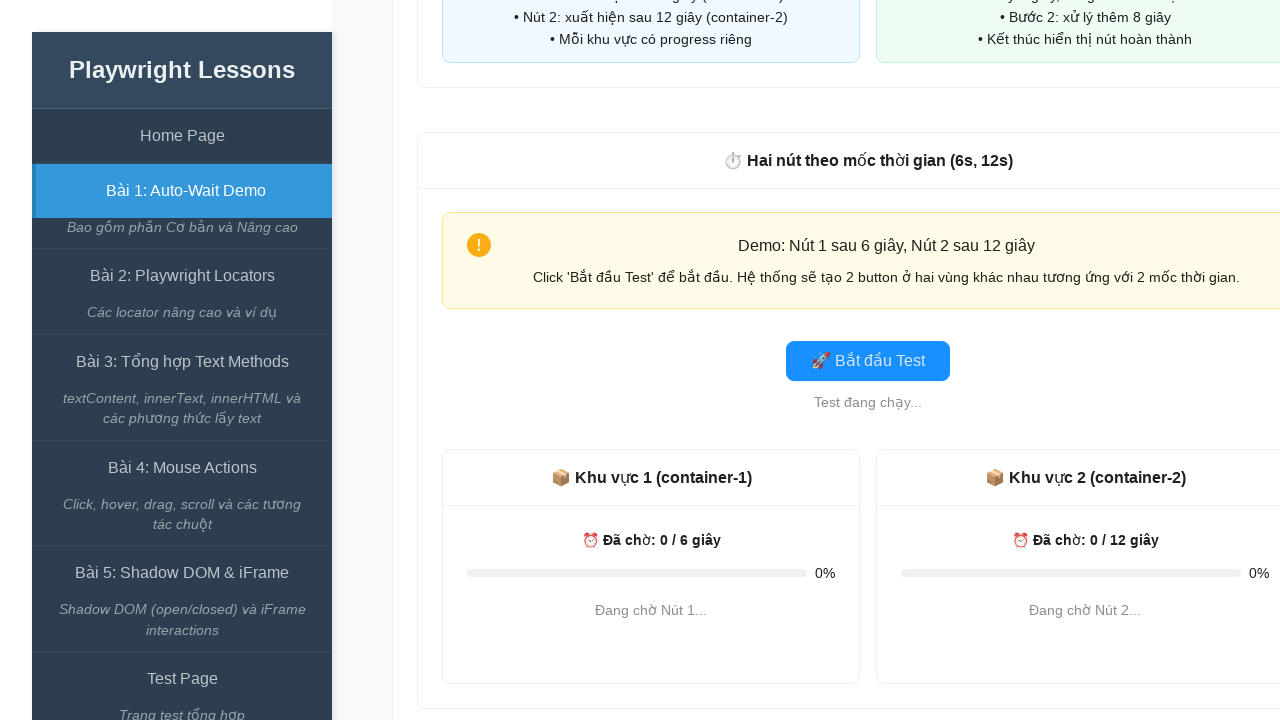

Clicked the start button at (868, 361) on #start-btn
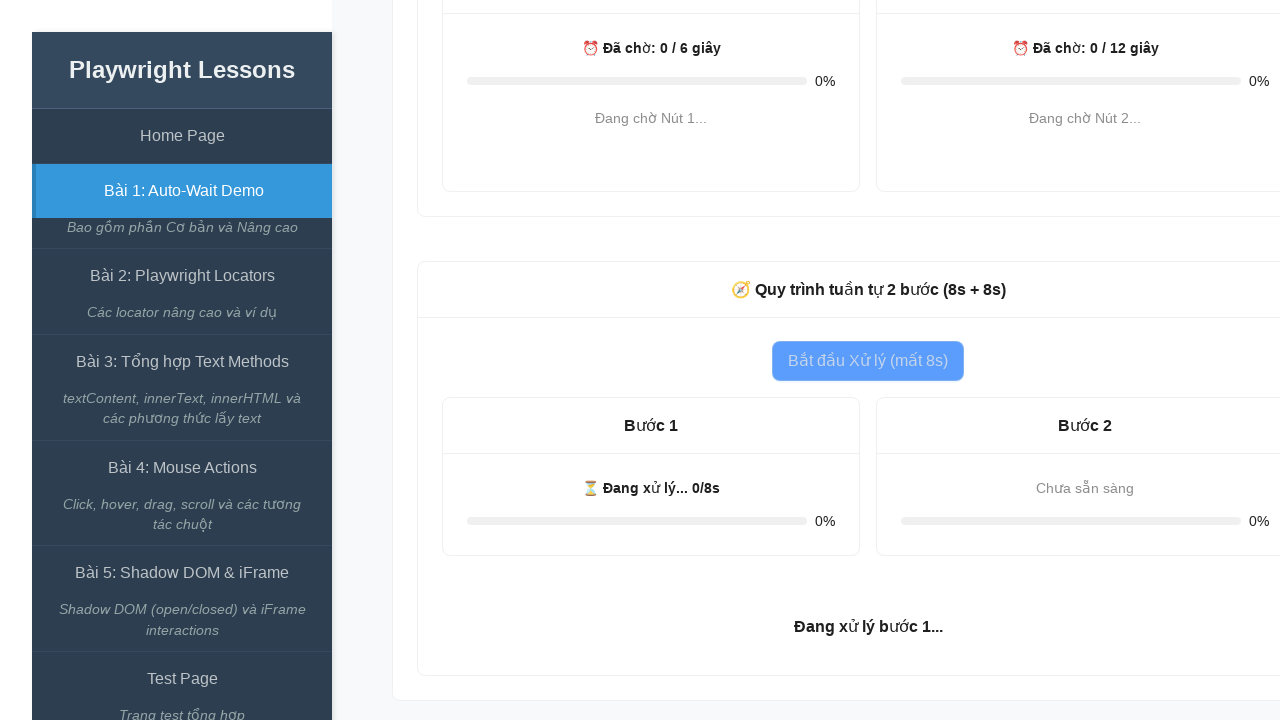

Clicked the continue button at (1085, 493) on #continue-btn
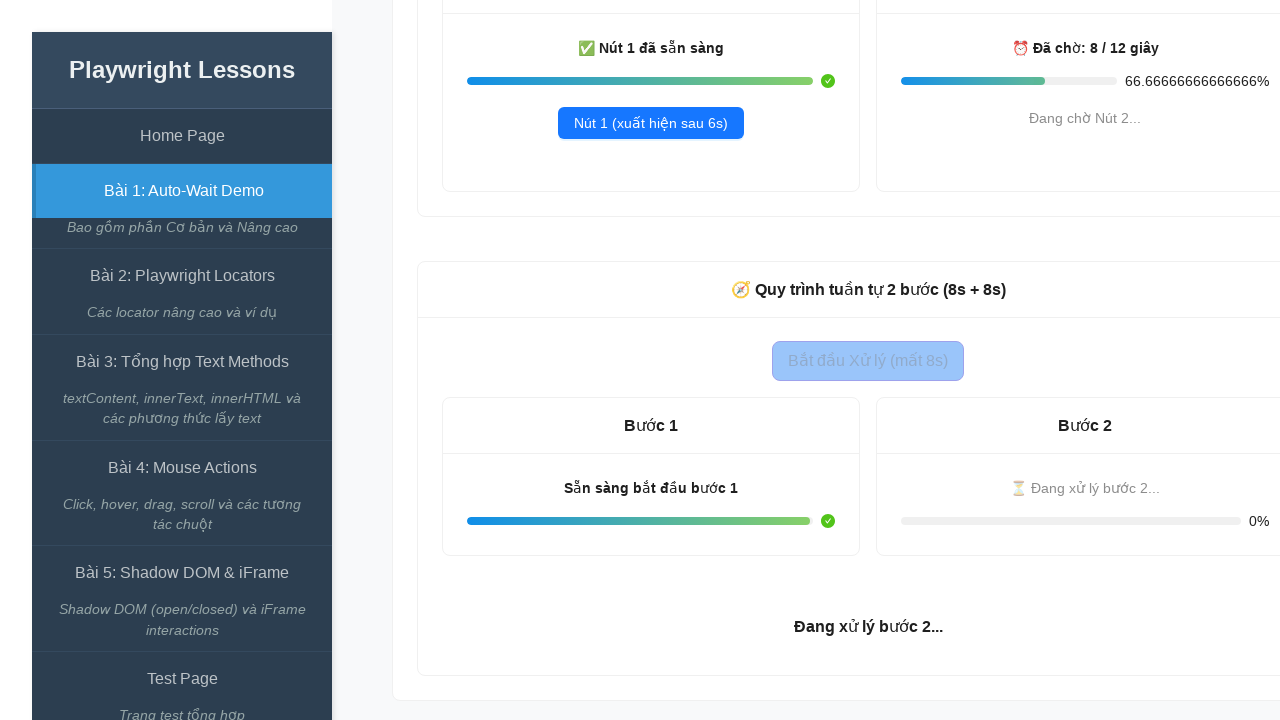

Clicked the final button at (868, 598) on #final-btn
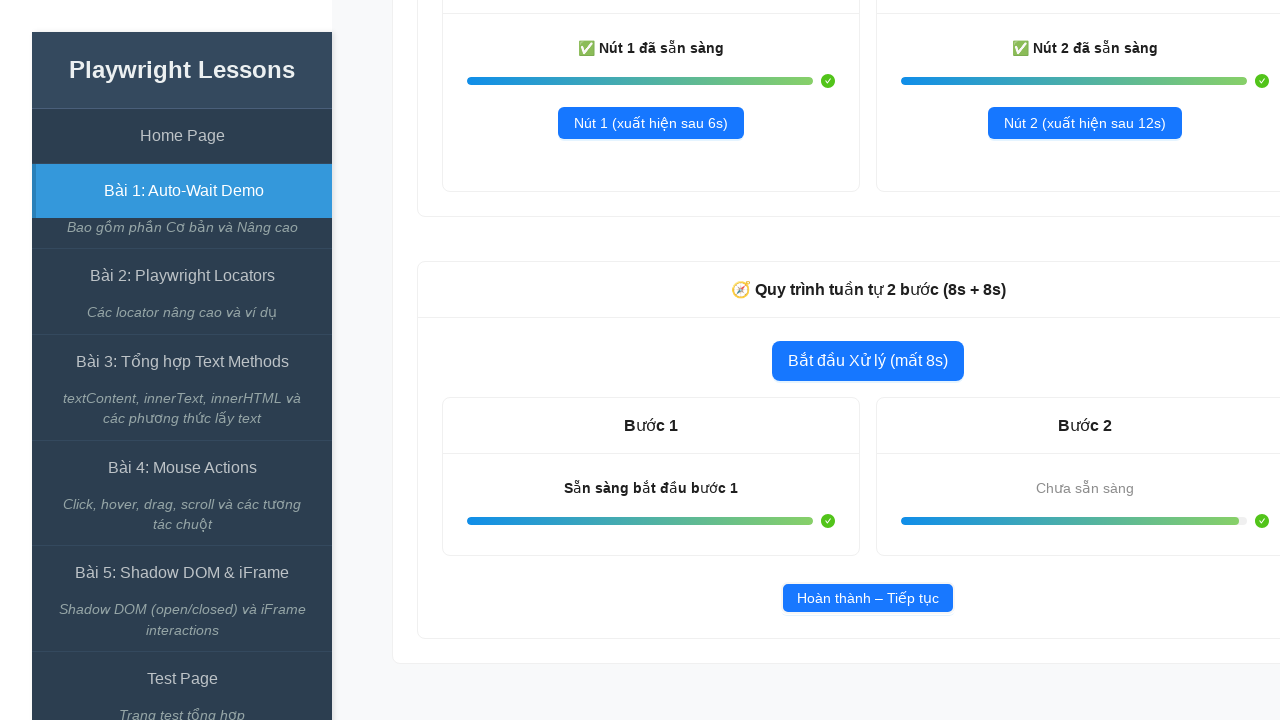

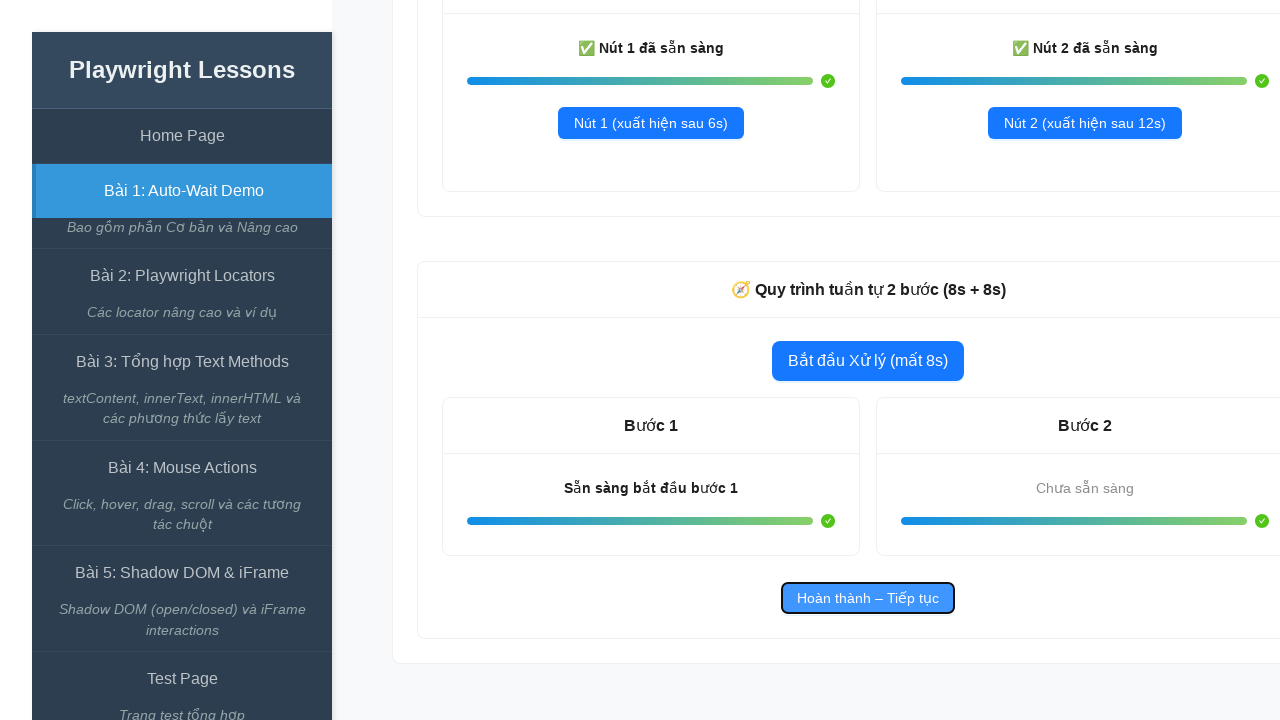